Tests keyboard key press functionality using action builder approach by sending a tab key and verifying the result text displays the correct key pressed

Starting URL: http://the-internet.herokuapp.com/key_presses

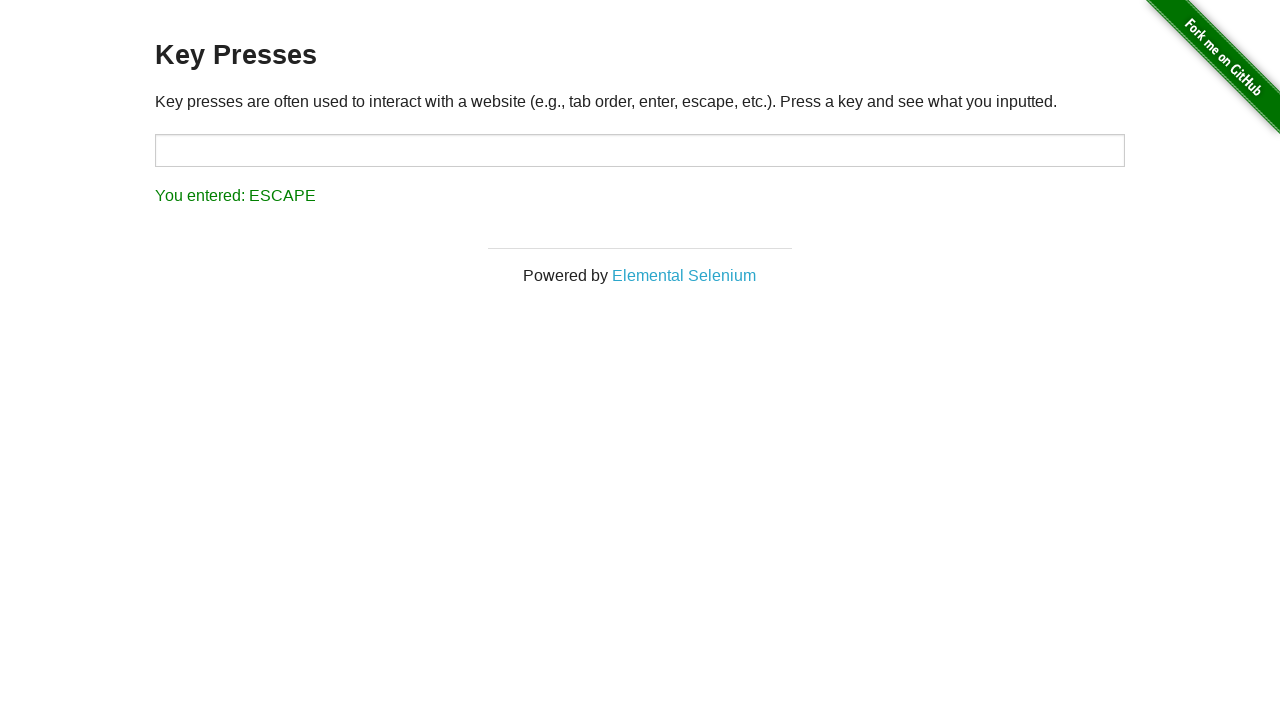

Pressed Tab key using keyboard action
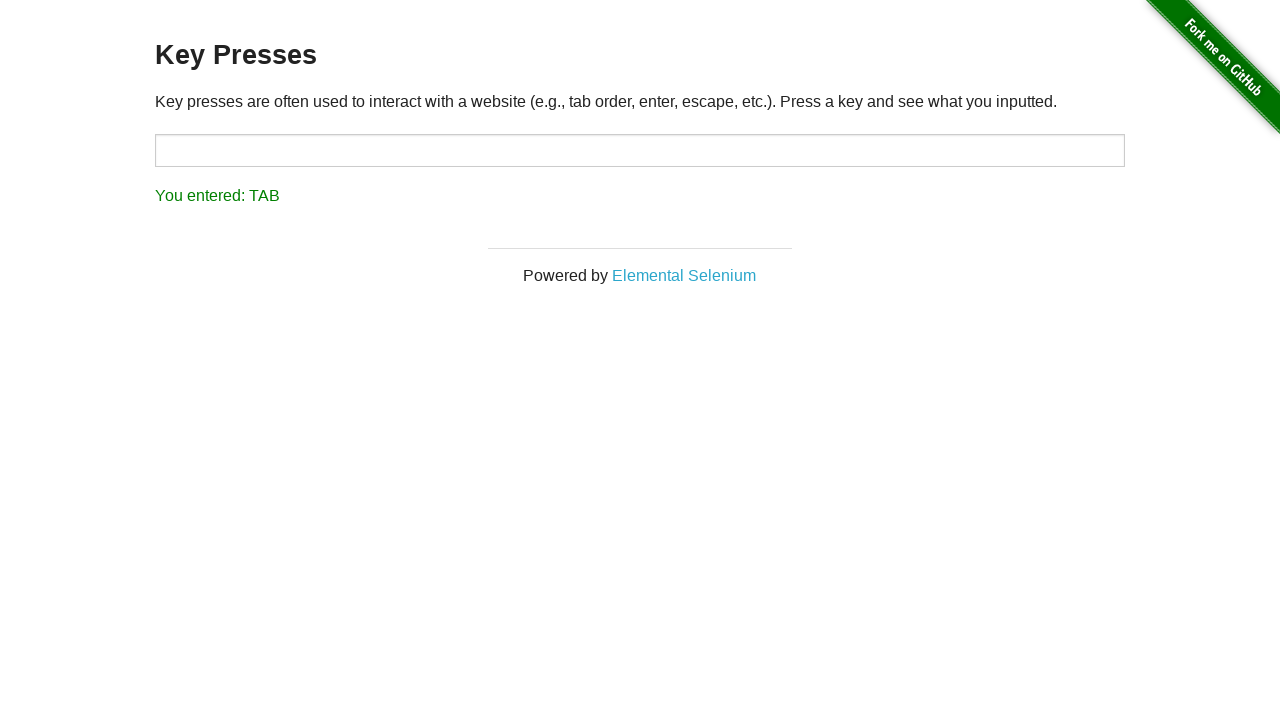

Result text element loaded
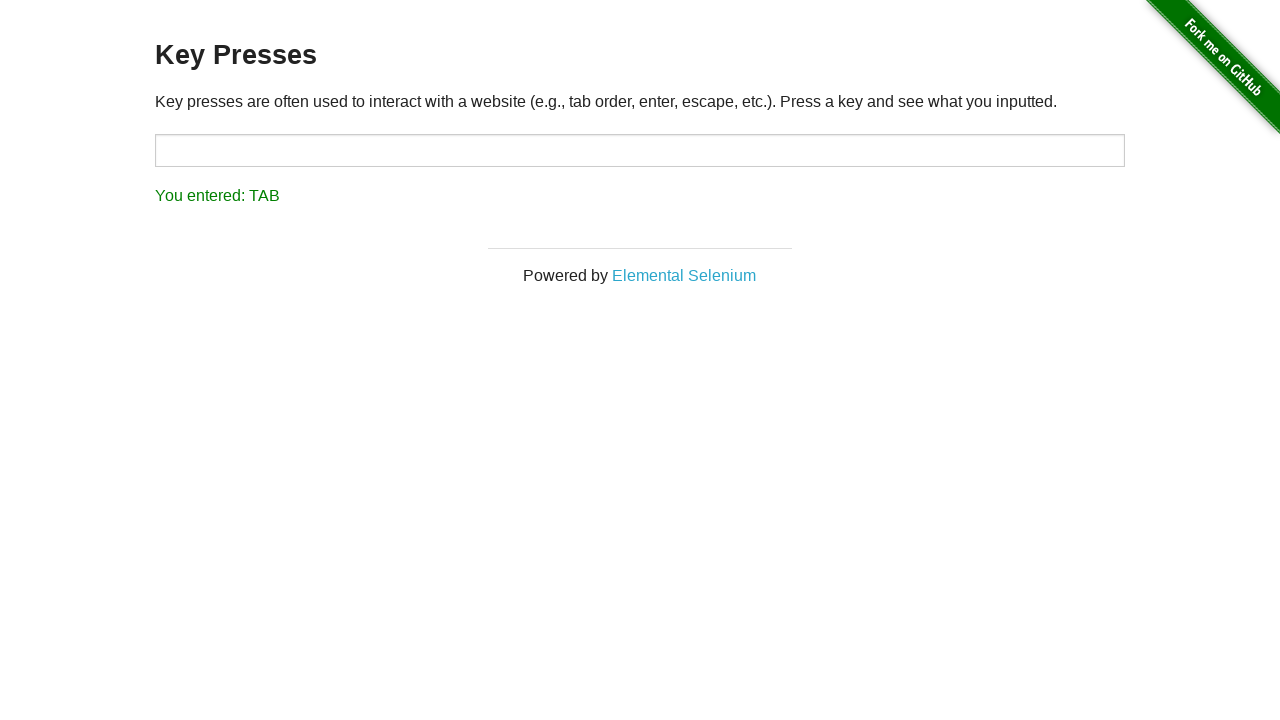

Retrieved result text: 'You entered: TAB'
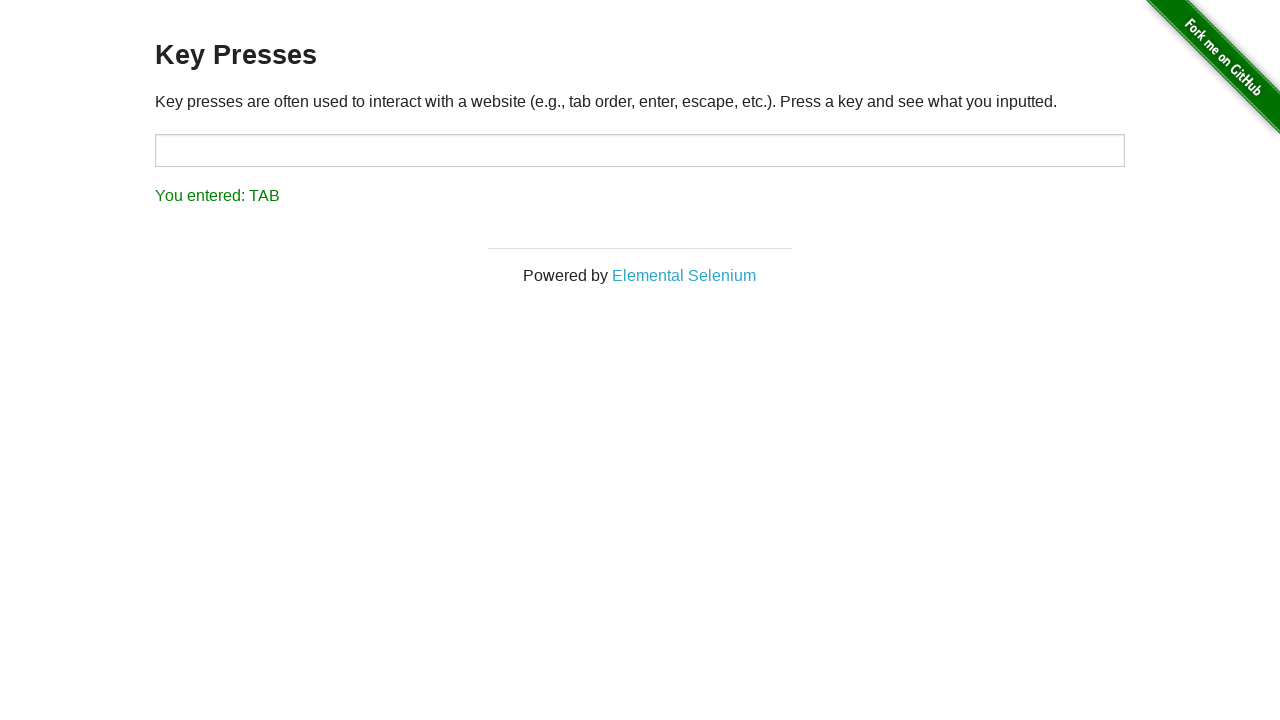

Verified that TAB key press was correctly displayed in result text
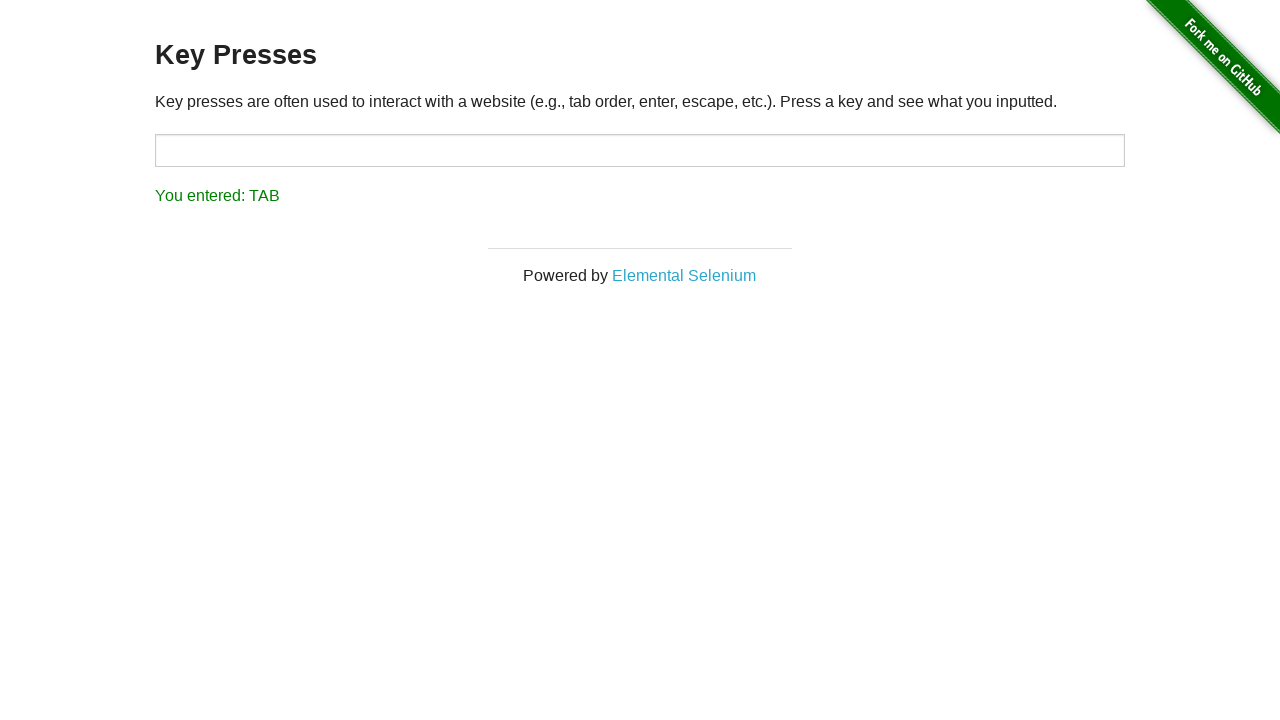

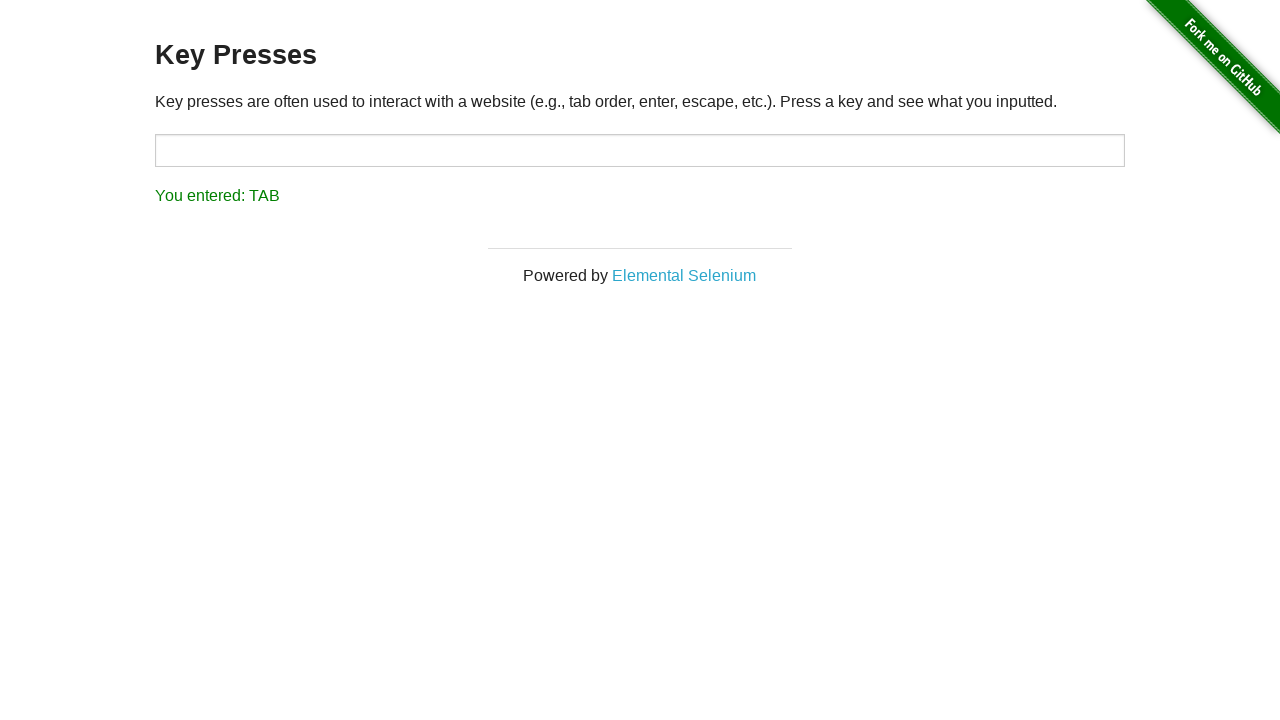